Demonstrates injecting jQuery and jQuery Growl library into a webpage and displaying notification messages using JavaScript execution

Starting URL: http://the-internet.herokuapp.com

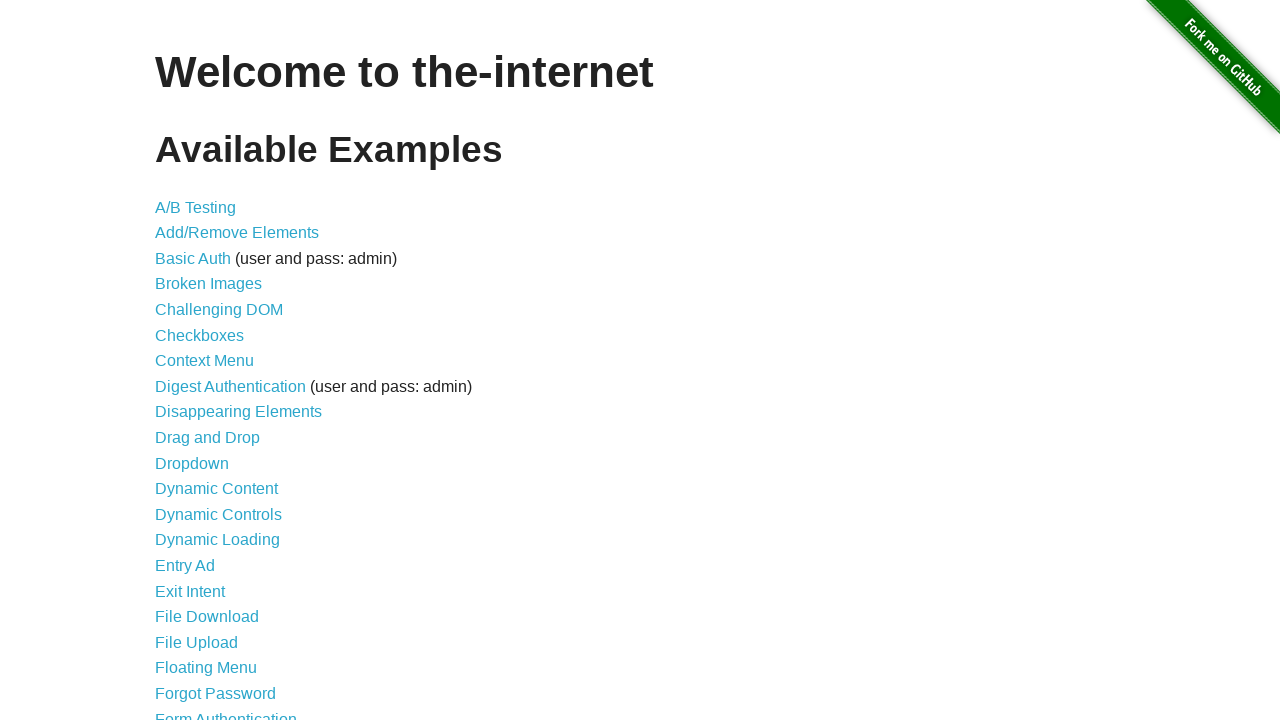

Injected jQuery library into the webpage
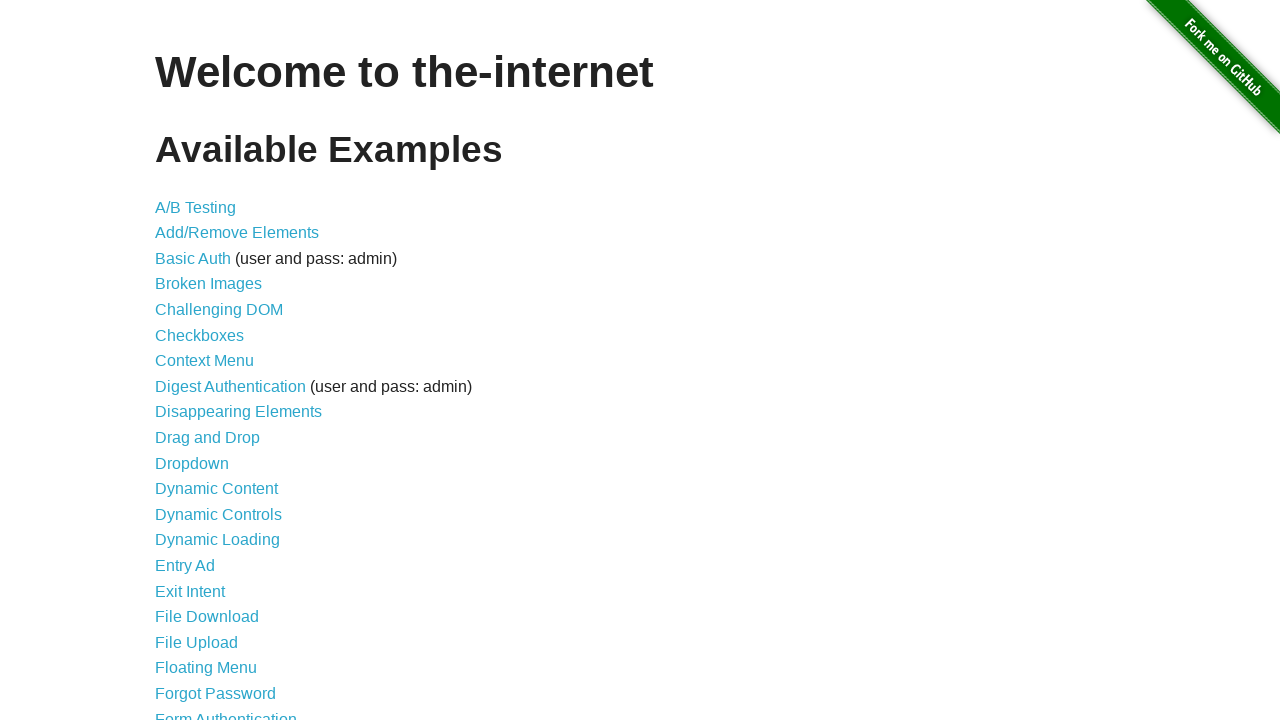

jQuery library loaded successfully
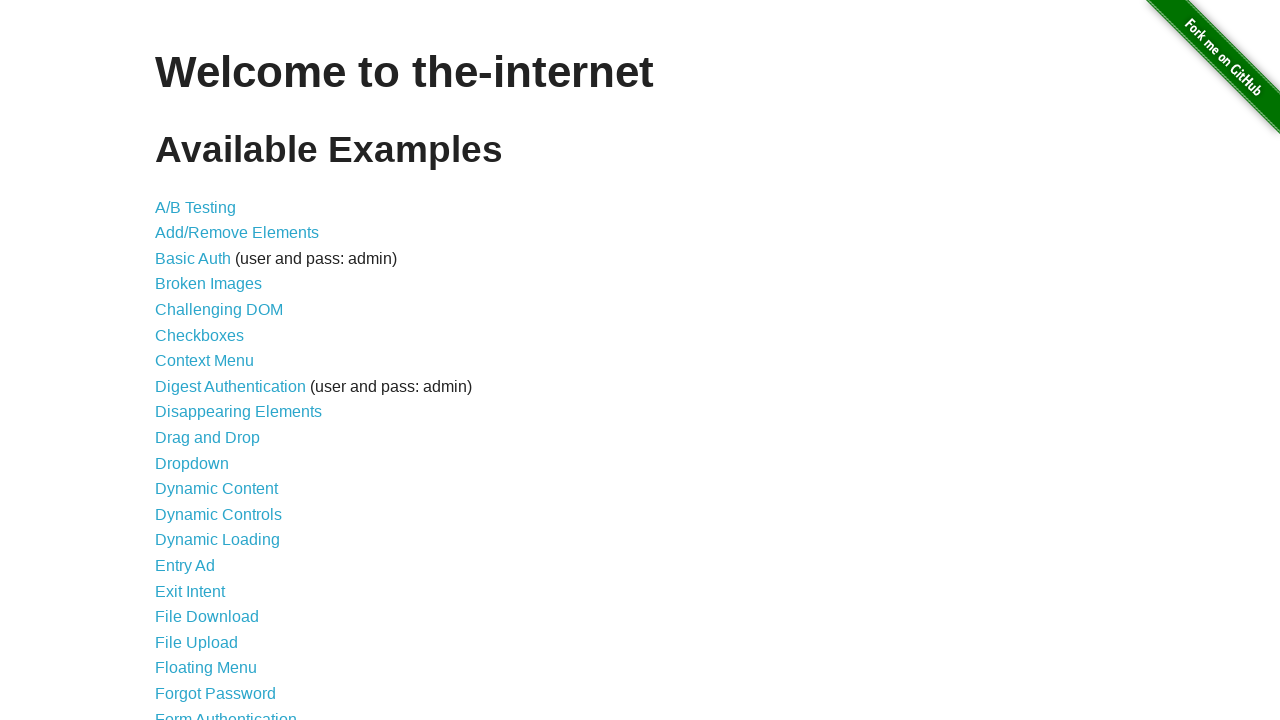

jQuery Growl library loaded
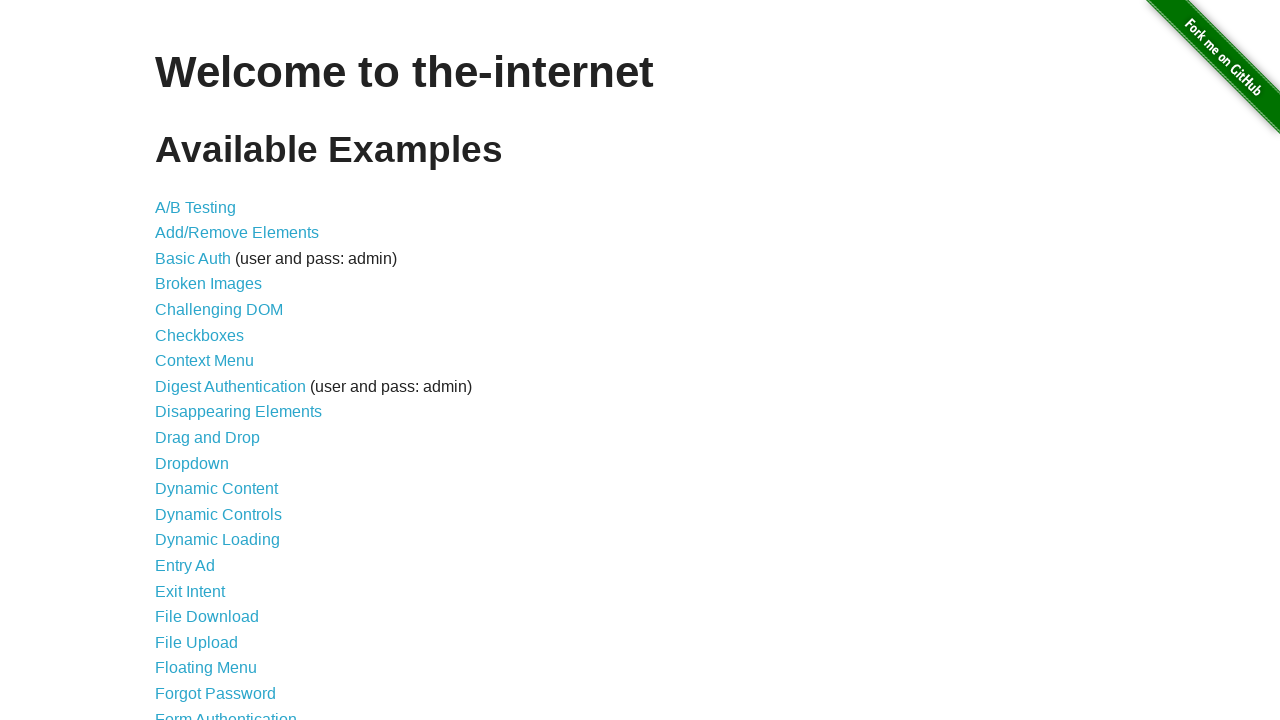

jQuery Growl CSS styles added to page
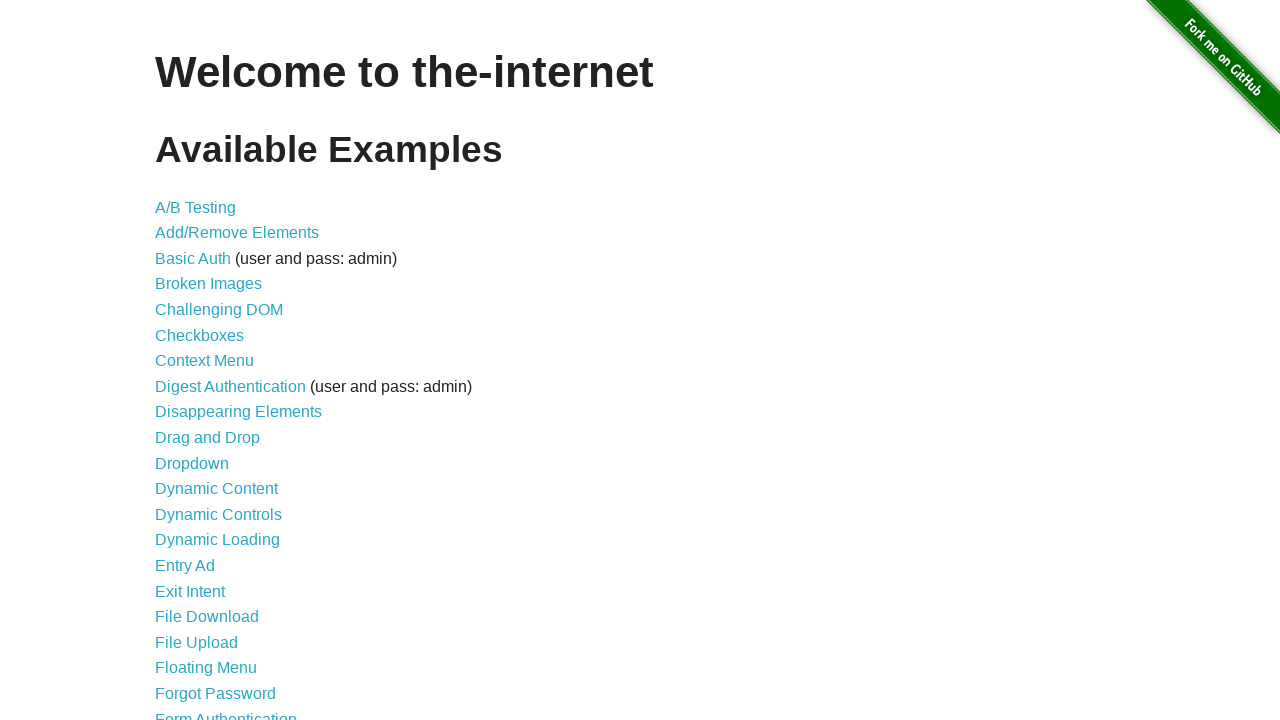

jQuery Growl function became available
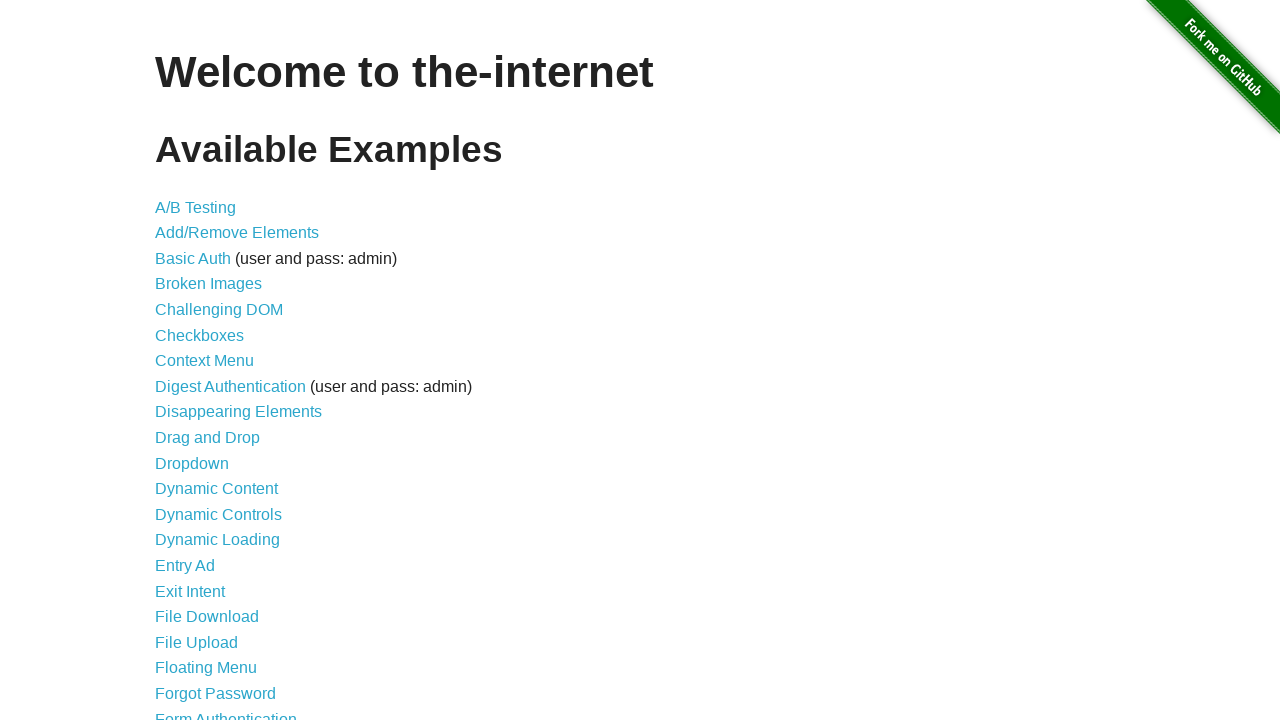

Displayed plain jQuery Growl notification with title 'GET' and message '/'
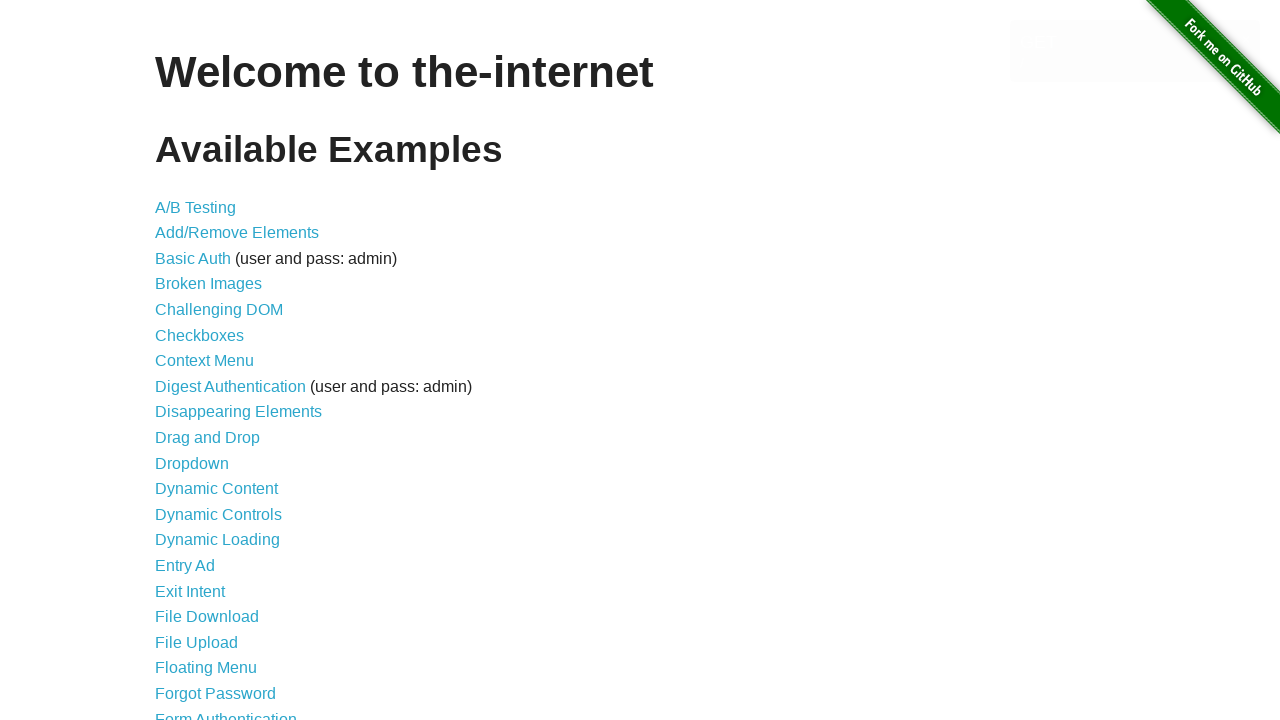

Displayed error notification with title 'ERROR'
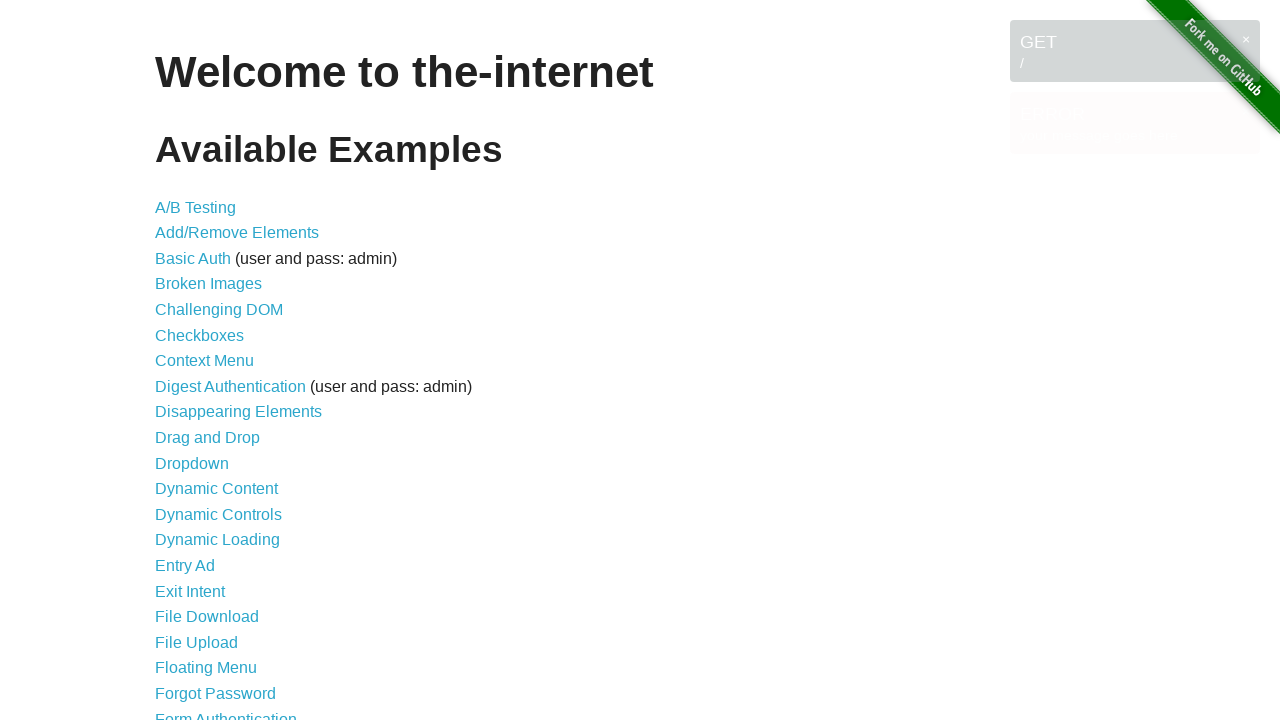

Displayed notice notification with title 'Notice'
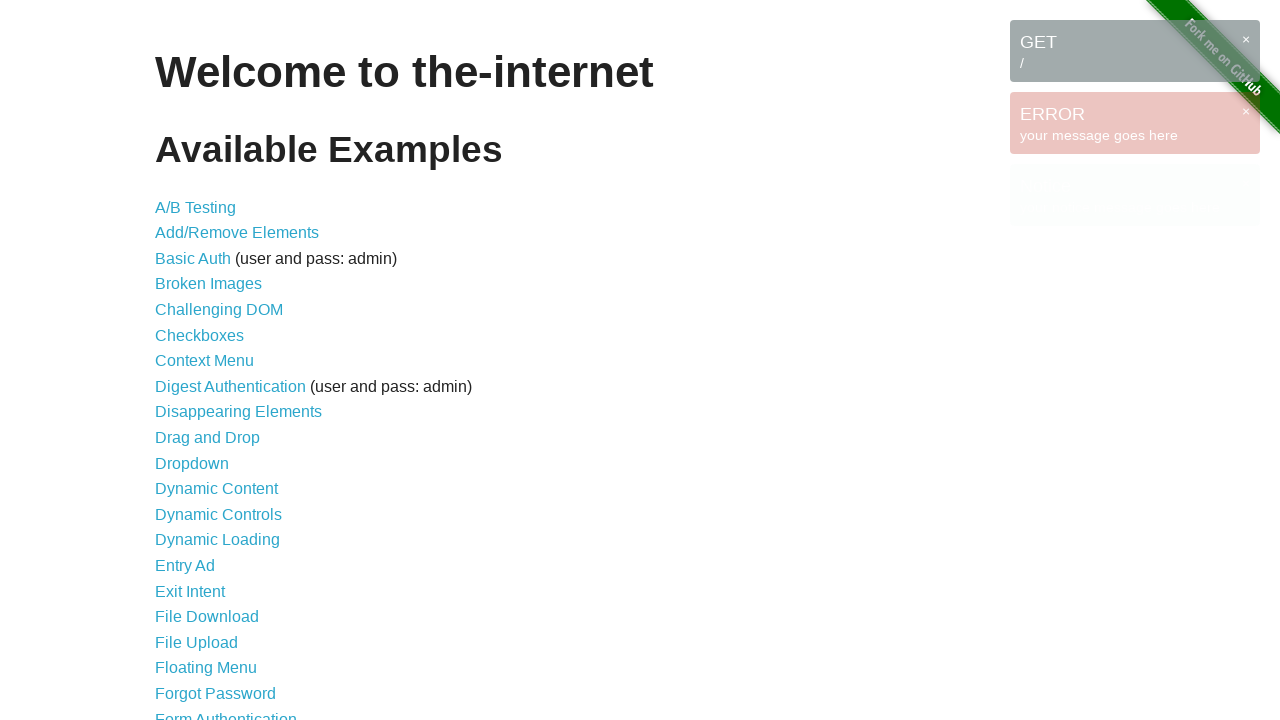

Displayed warning notification with title 'Warning!'
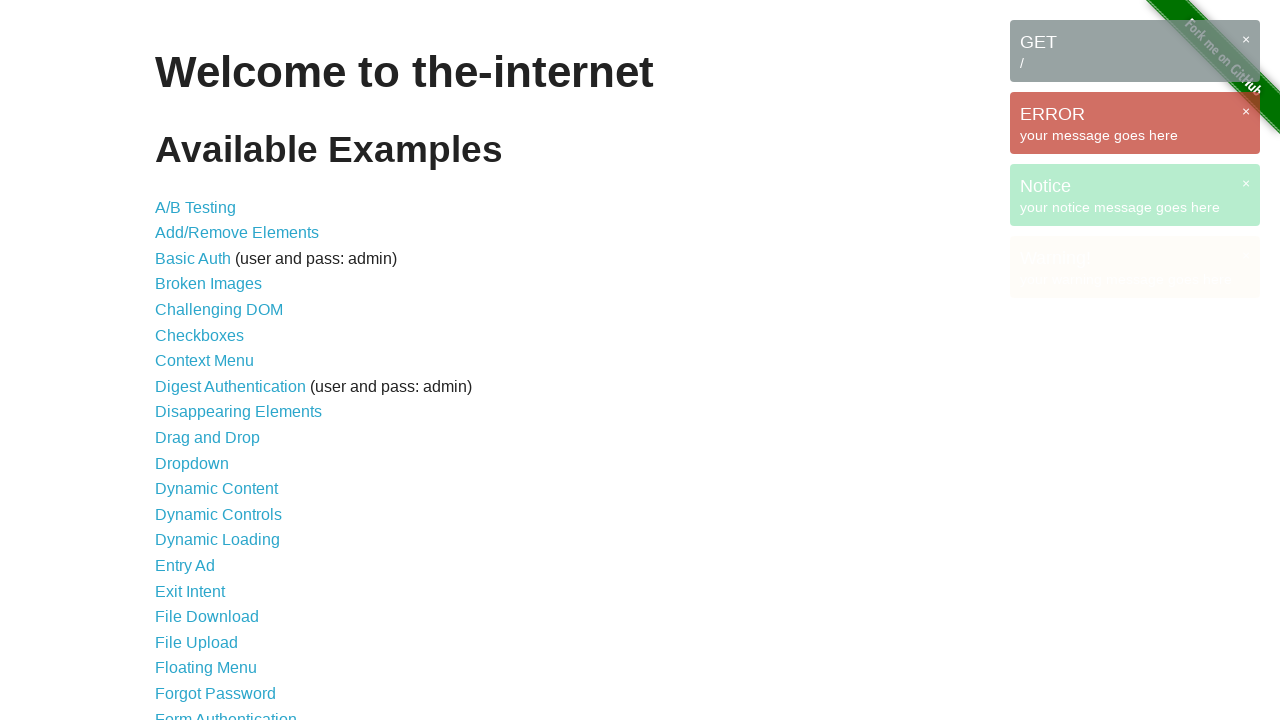

All notifications were displayed on the page
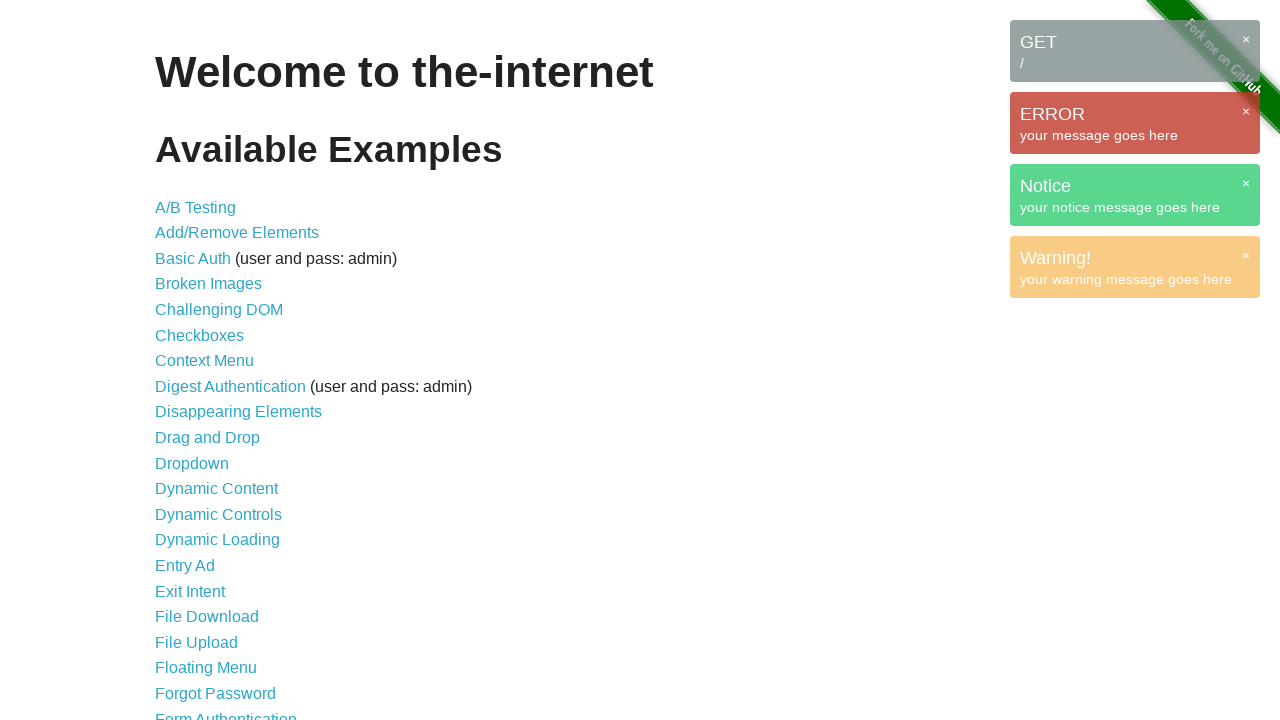

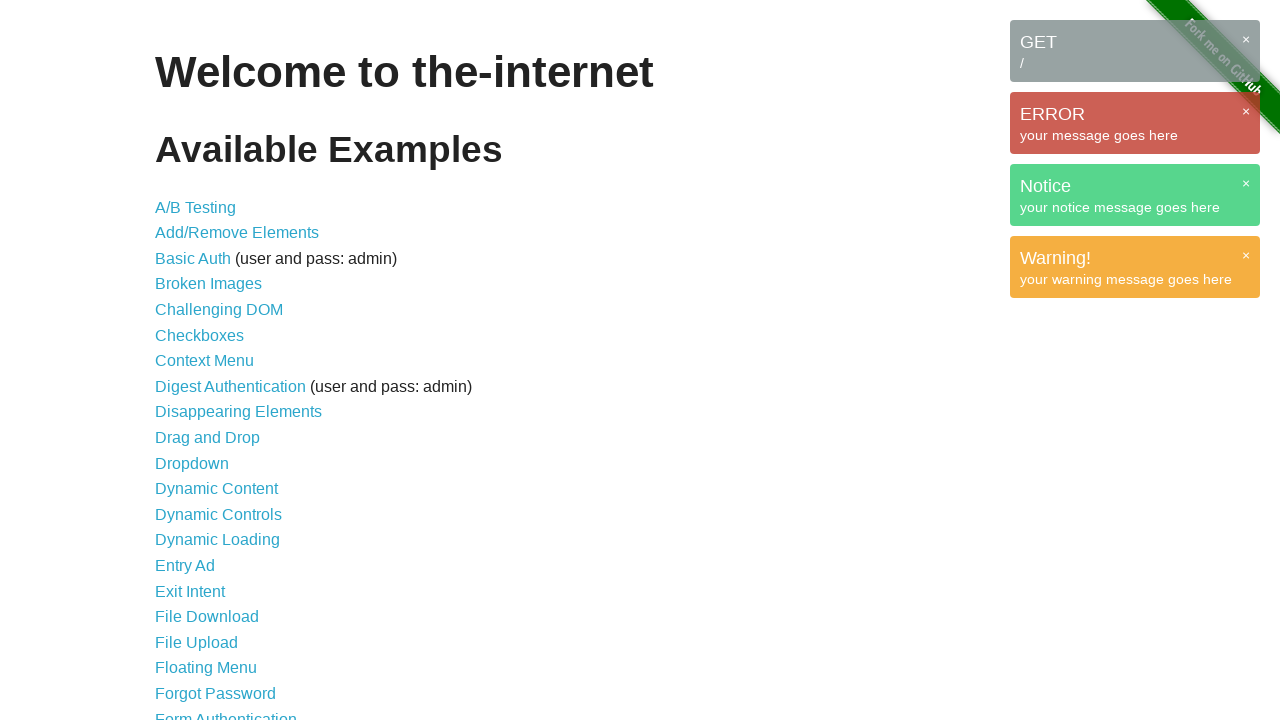